Tests search functionality on a web shop by searching for keyword "for" and verifying the expected book results are displayed

Starting URL: https://danube-webshop.herokuapp.com/

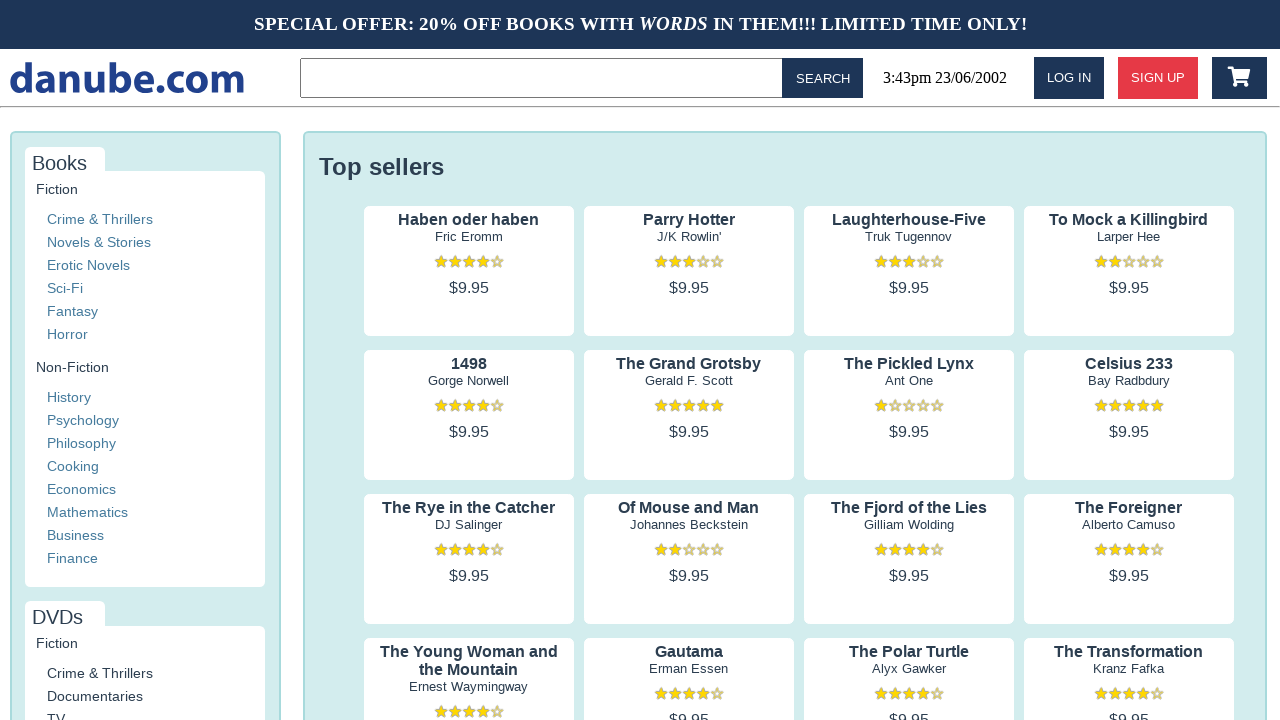

Clicked on search input field at (545, 78) on .topbar > input
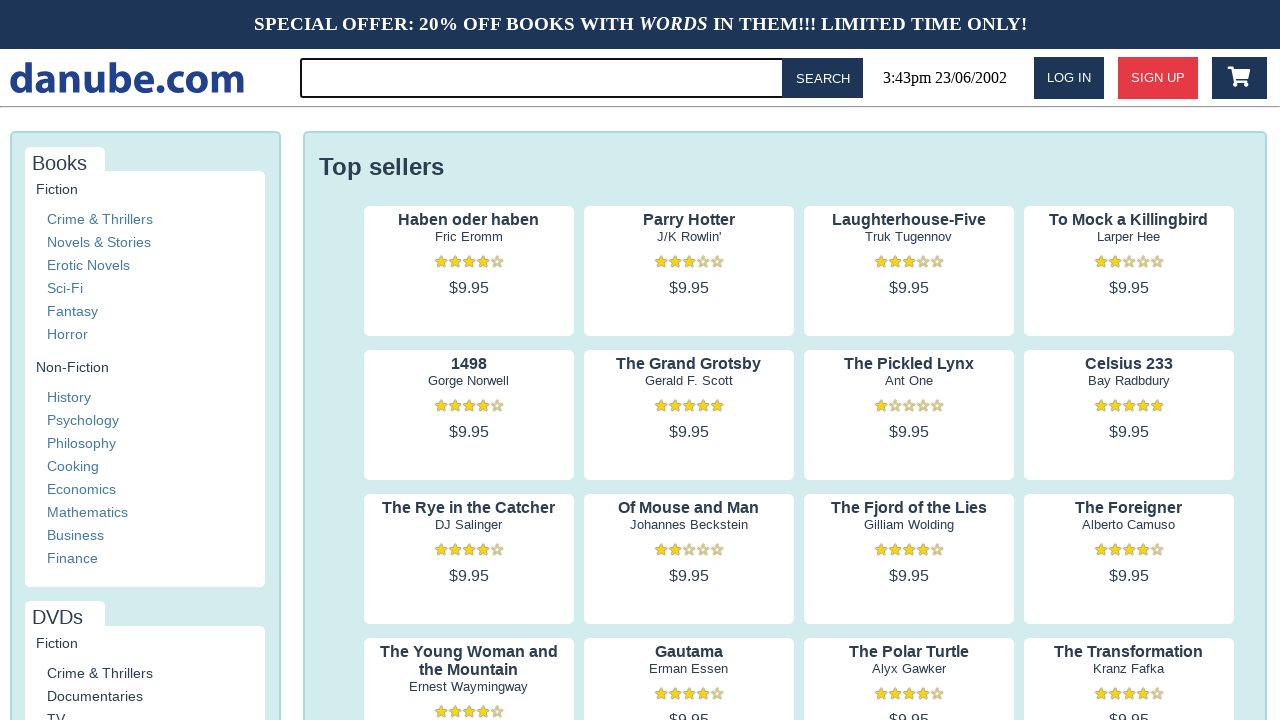

Filled search field with keyword 'for' on .topbar > input
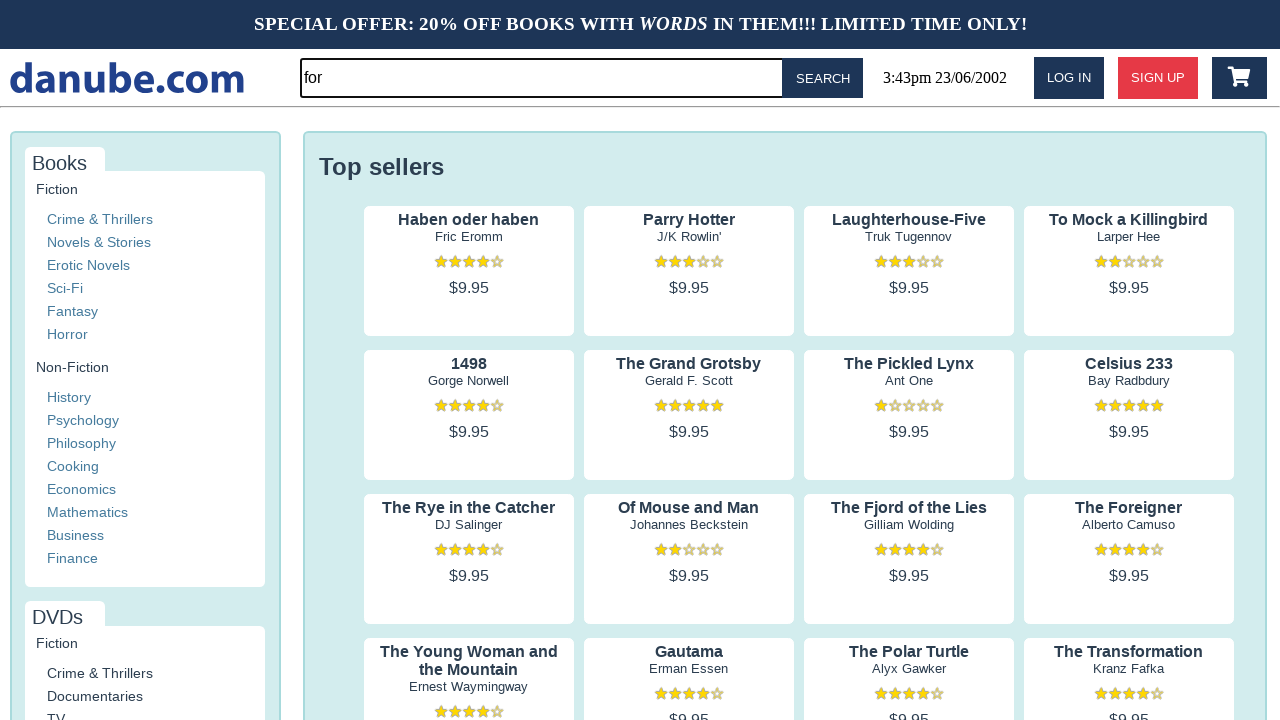

Clicked search button at (823, 78) on #button-search
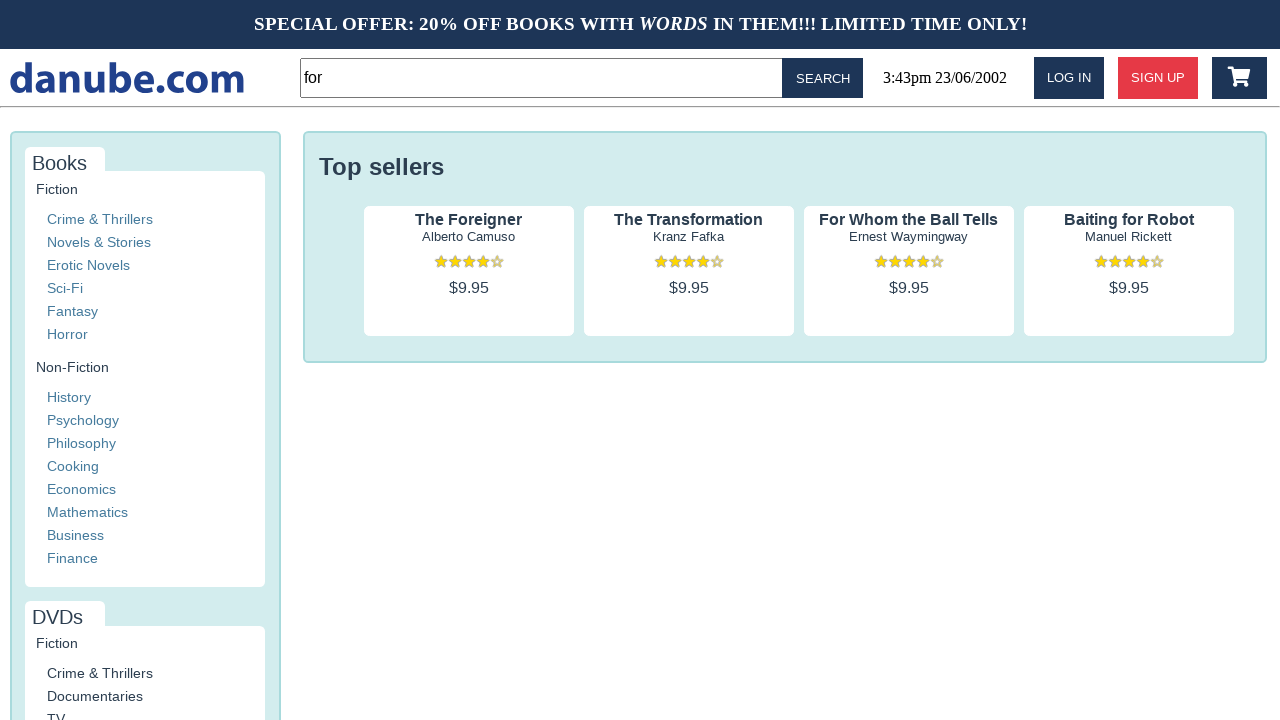

Search results loaded and book titles are displayed
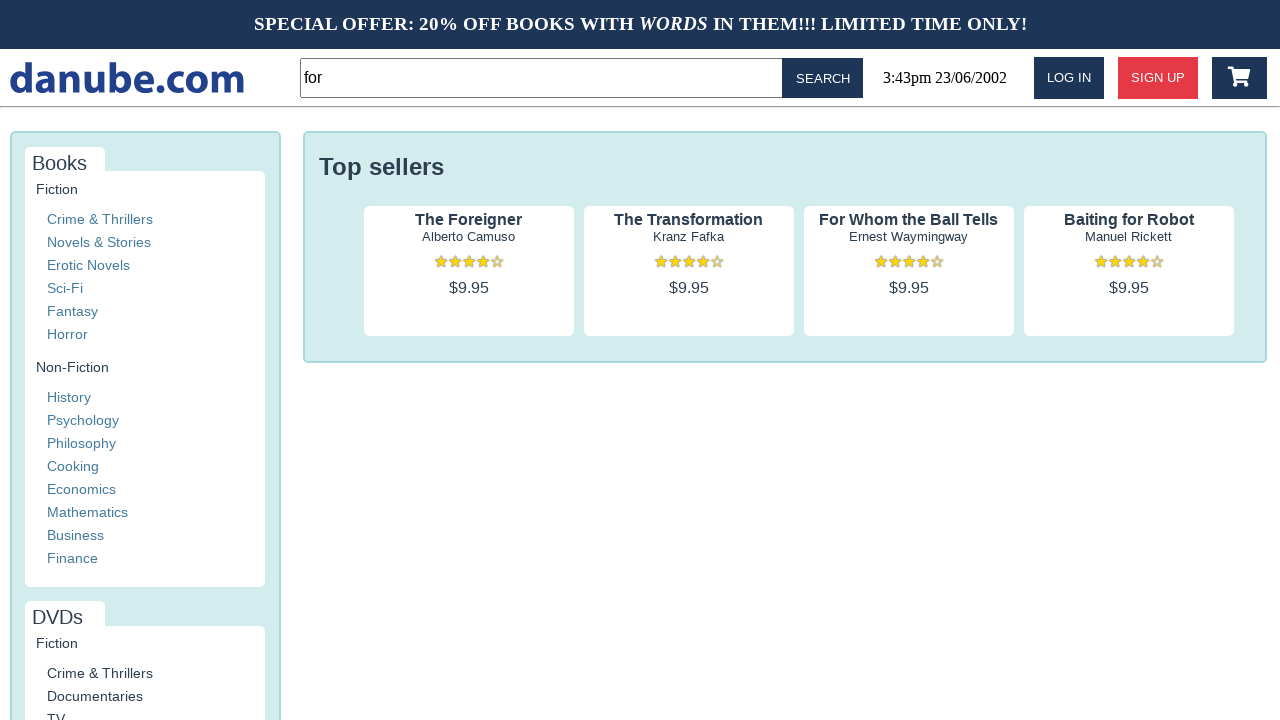

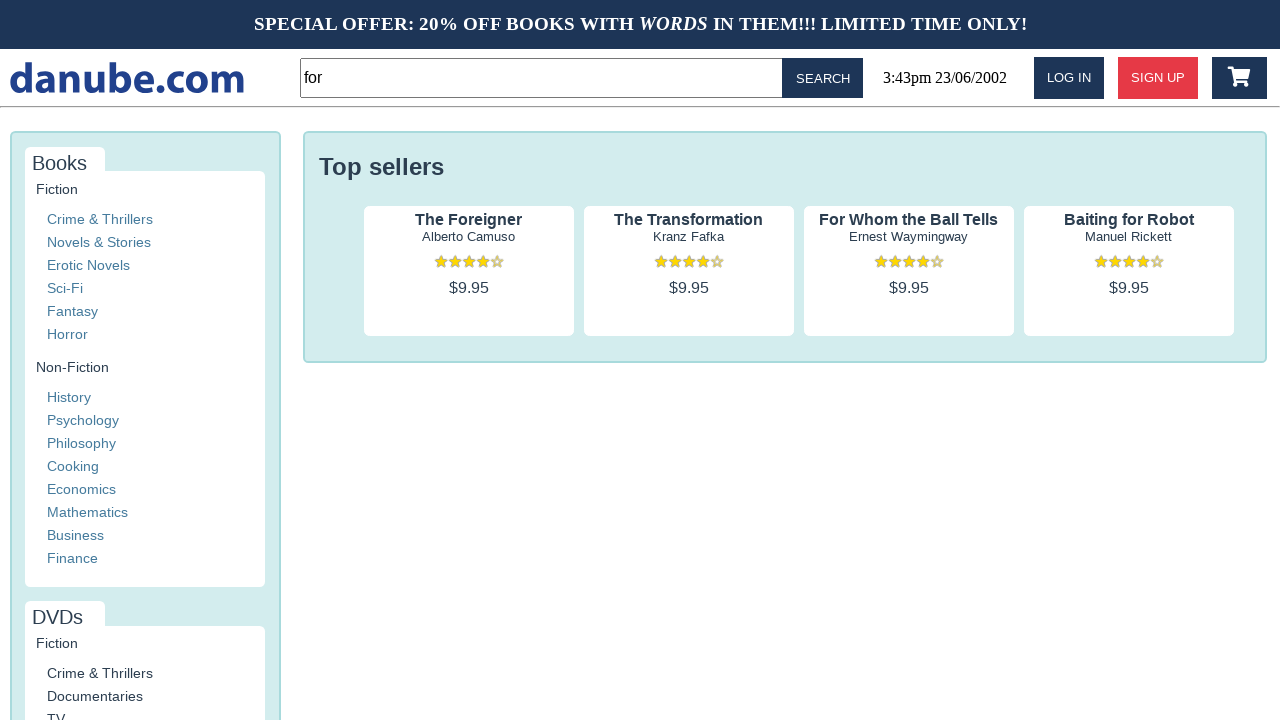